Tests slider functionality by dragging a slider element 100 pixels to the right on a blogspot test page

Starting URL: http://only-testing-blog.blogspot.in/2014/09/selectable.html

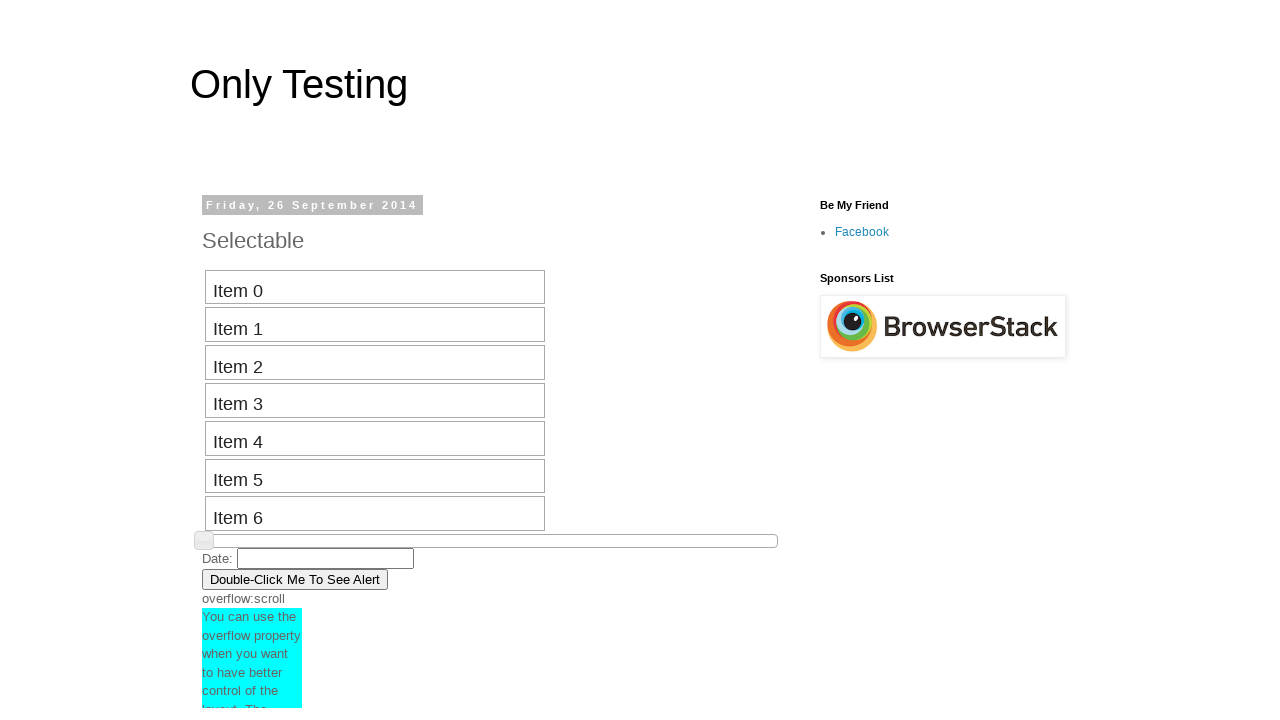

Navigated to blogspot test page
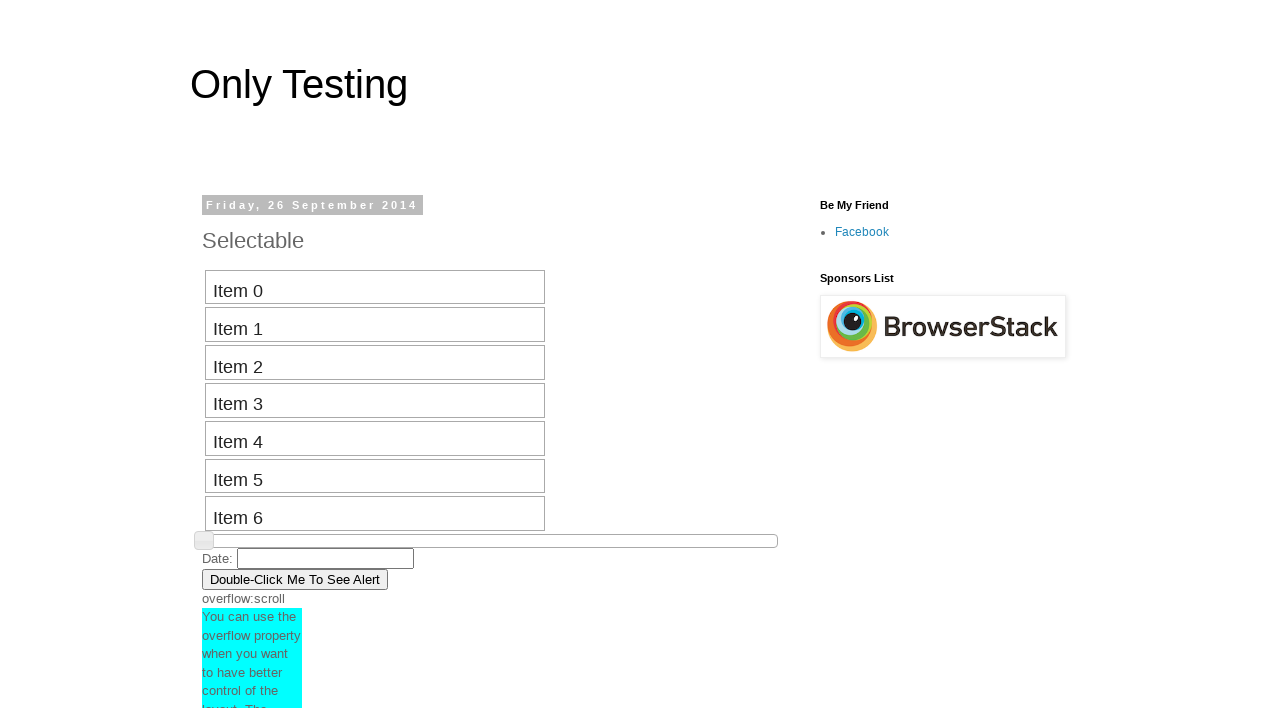

Located slider element
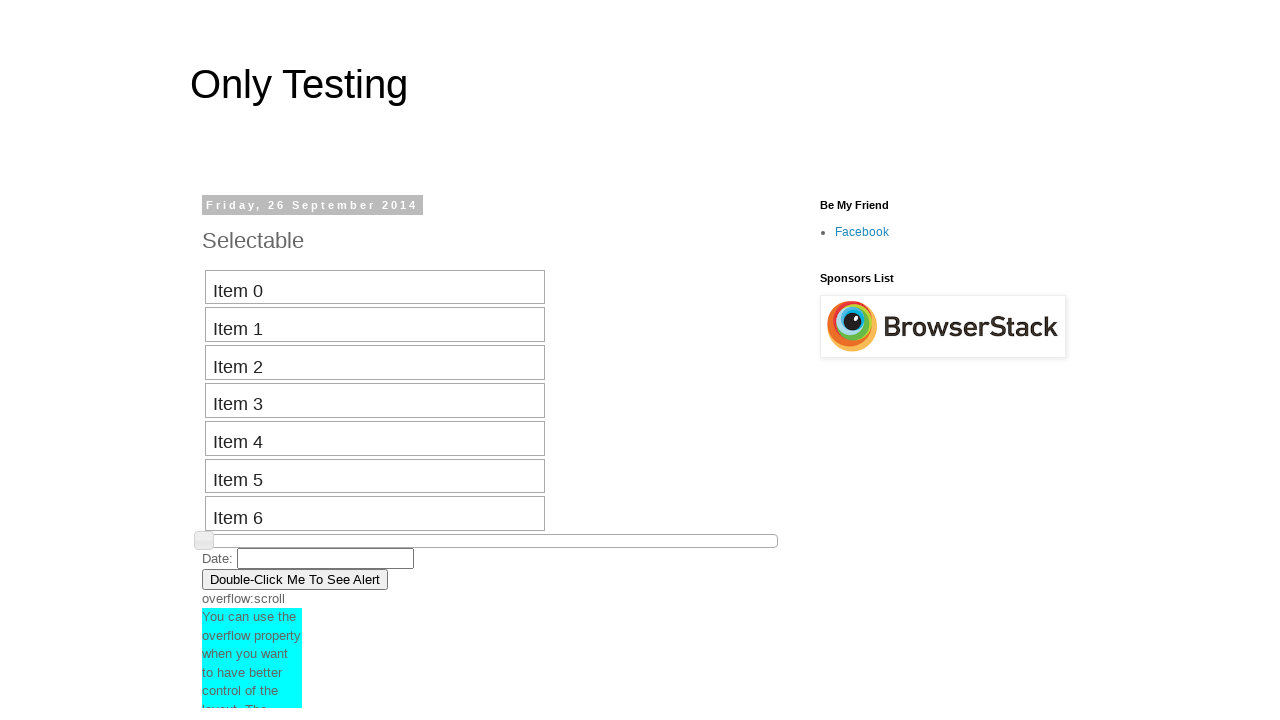

Retrieved slider bounding box
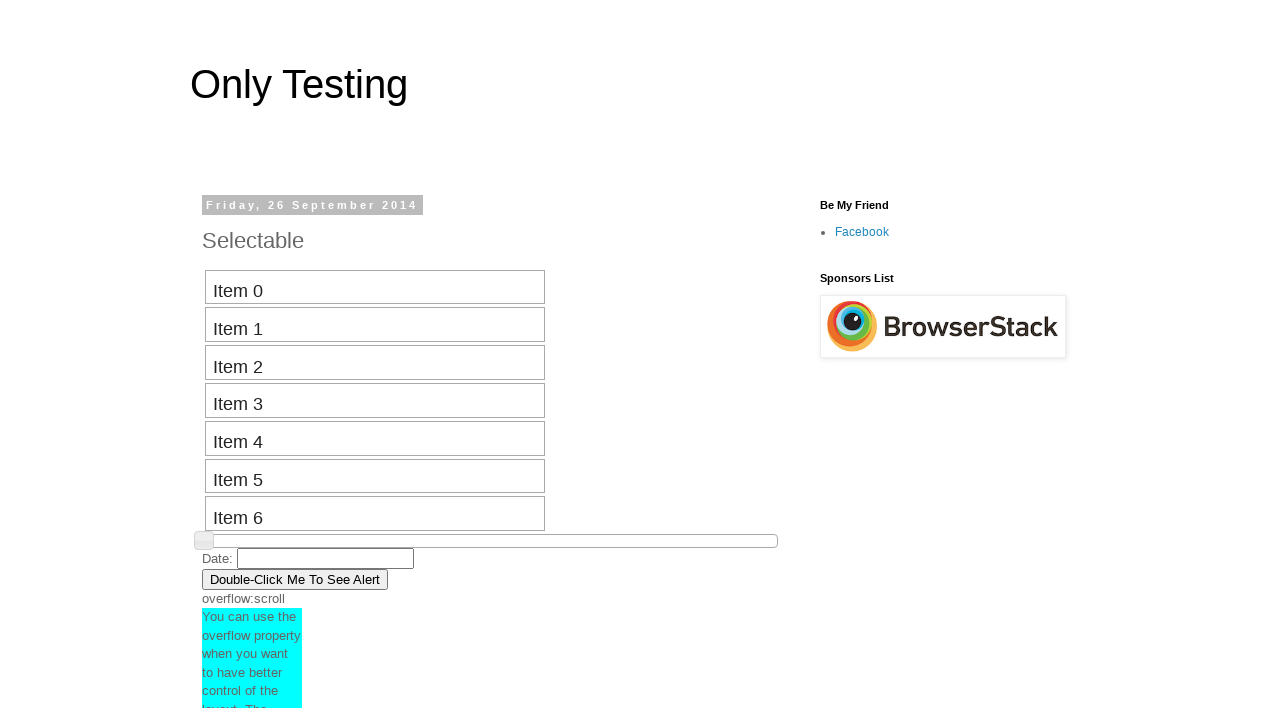

Moved mouse to slider center position at (490, 541)
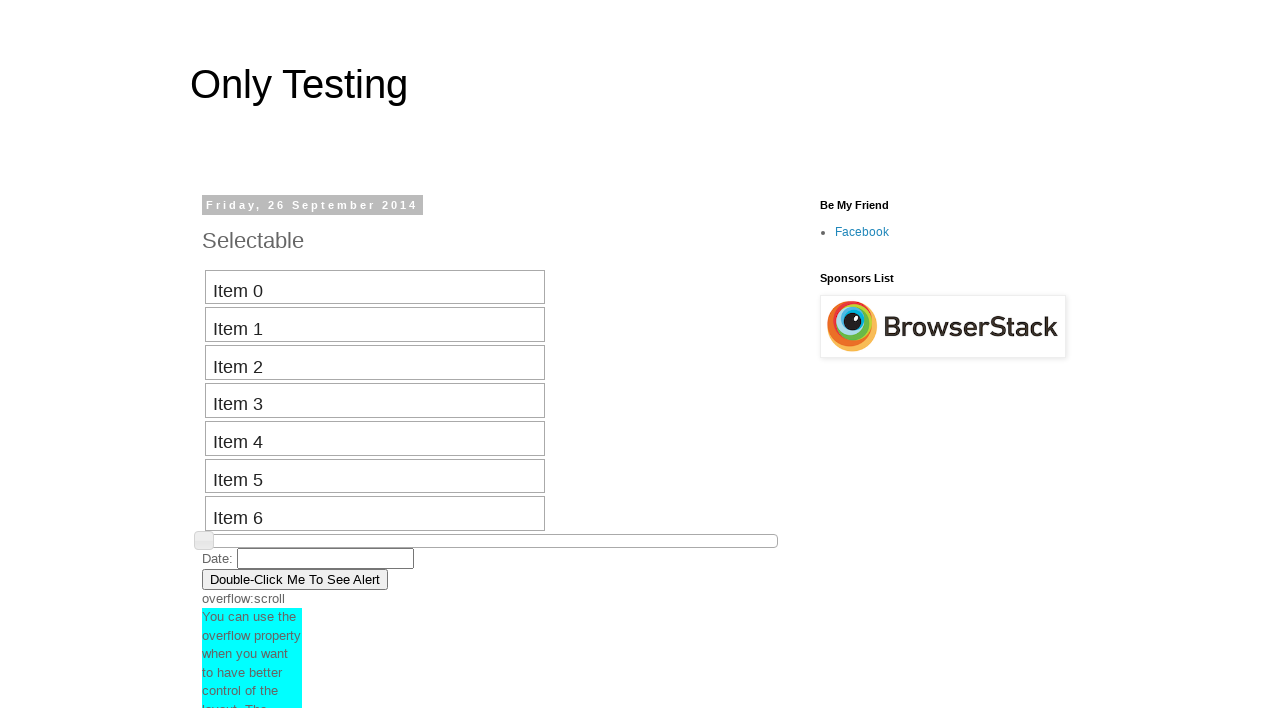

Pressed mouse button down on slider at (490, 541)
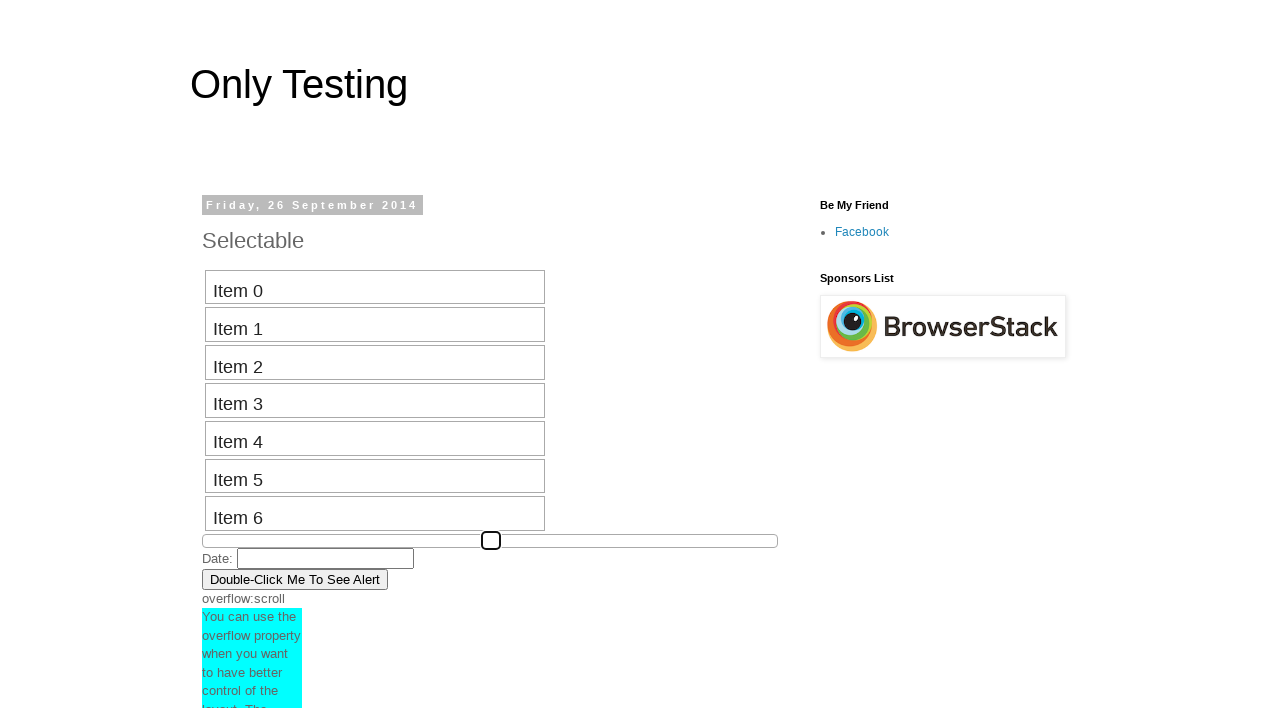

Dragged slider 100 pixels to the right at (590, 541)
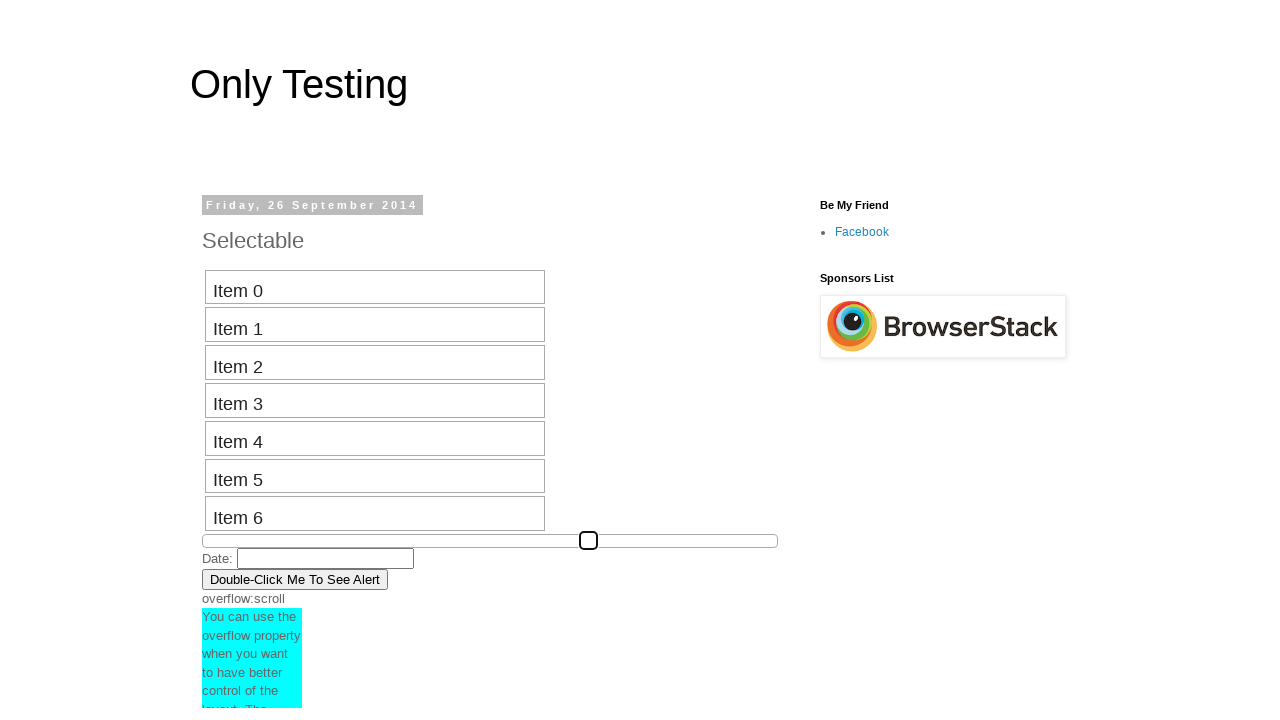

Released mouse button after dragging slider at (590, 541)
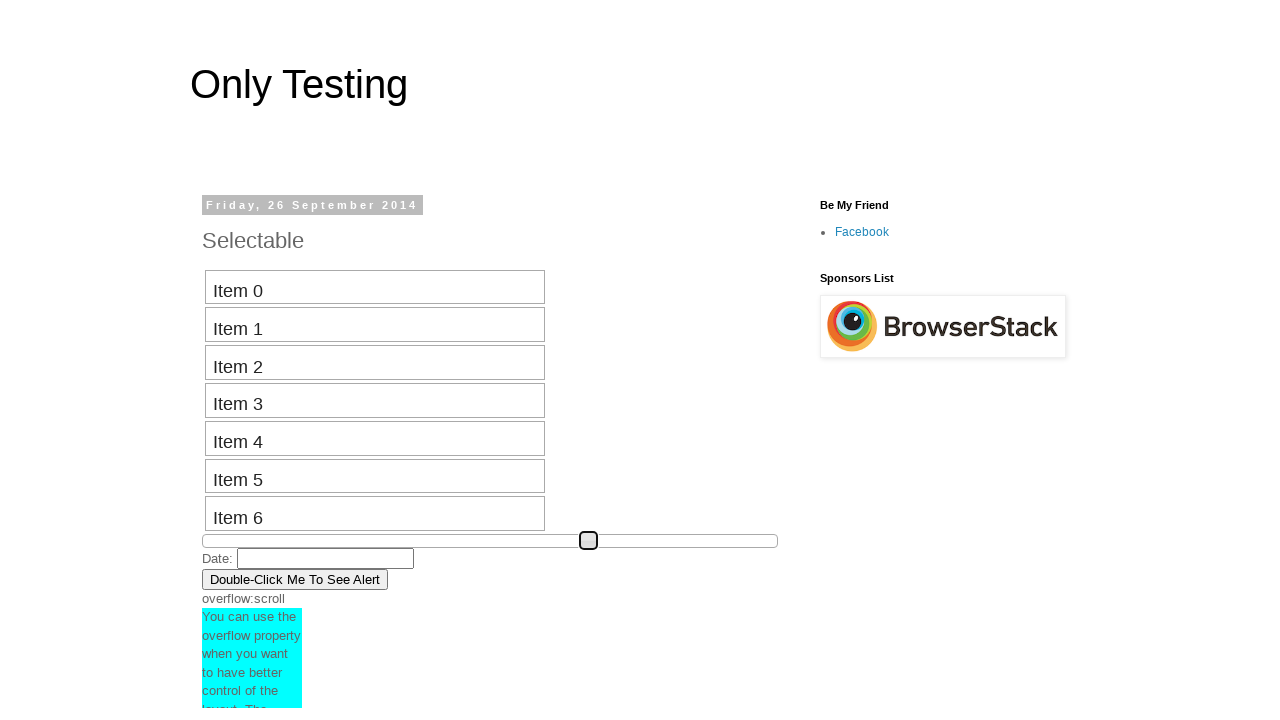

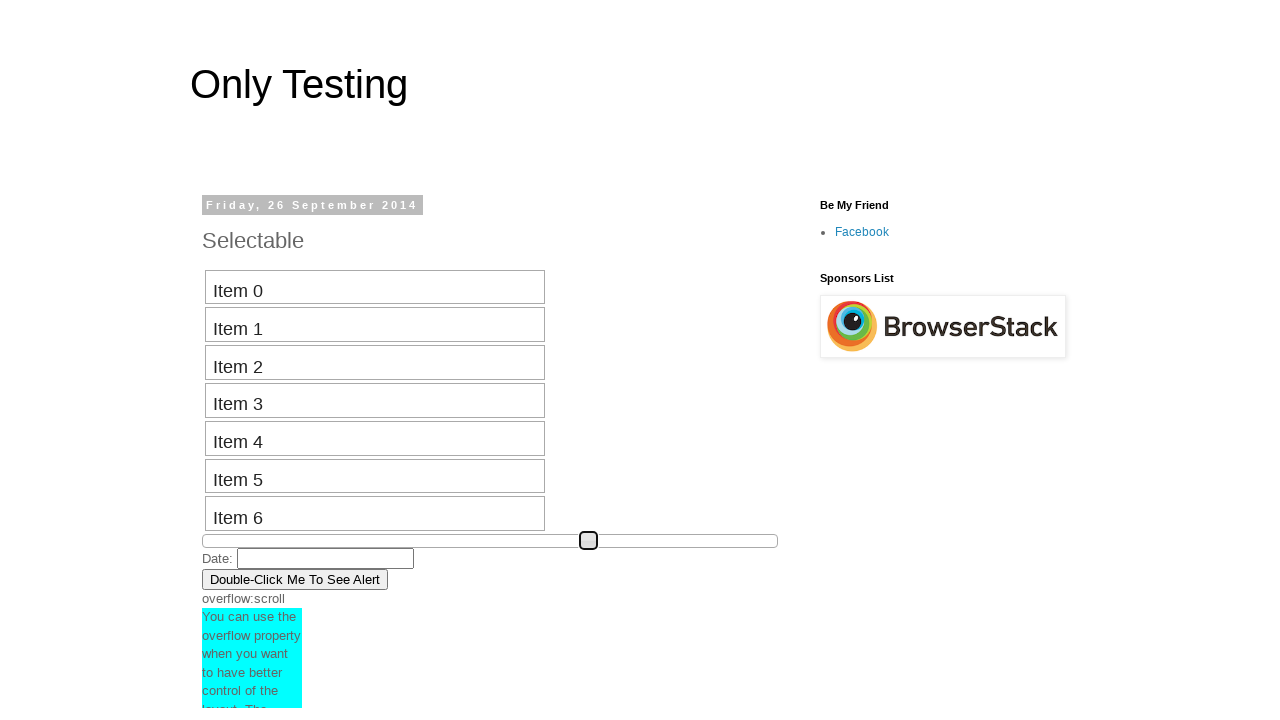